Tests a Bootstrap modal popup by clicking to launch the demo modal, verifying the modal title, and closing it.

Starting URL: https://getbootstrap.com/docs/4.0/components/modal/

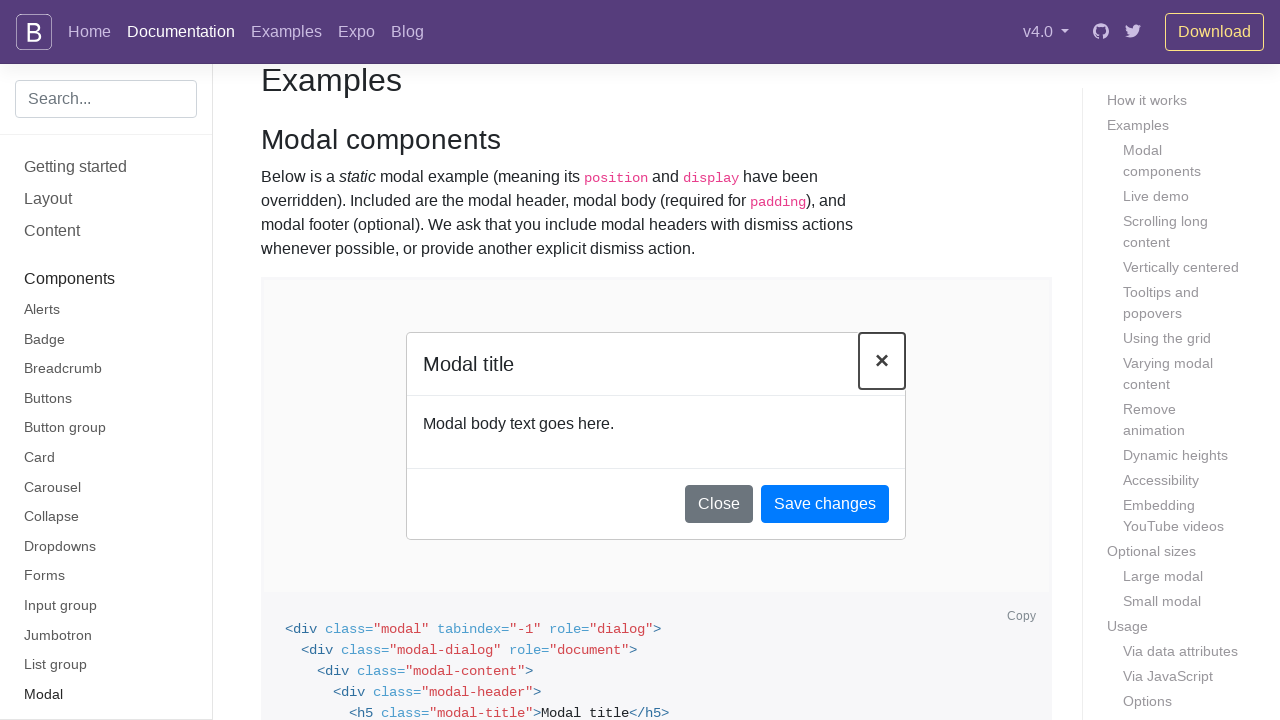

Clicked 'Launch demo modal' button to open the Bootstrap modal at (374, 361) on text=Launch demo modal
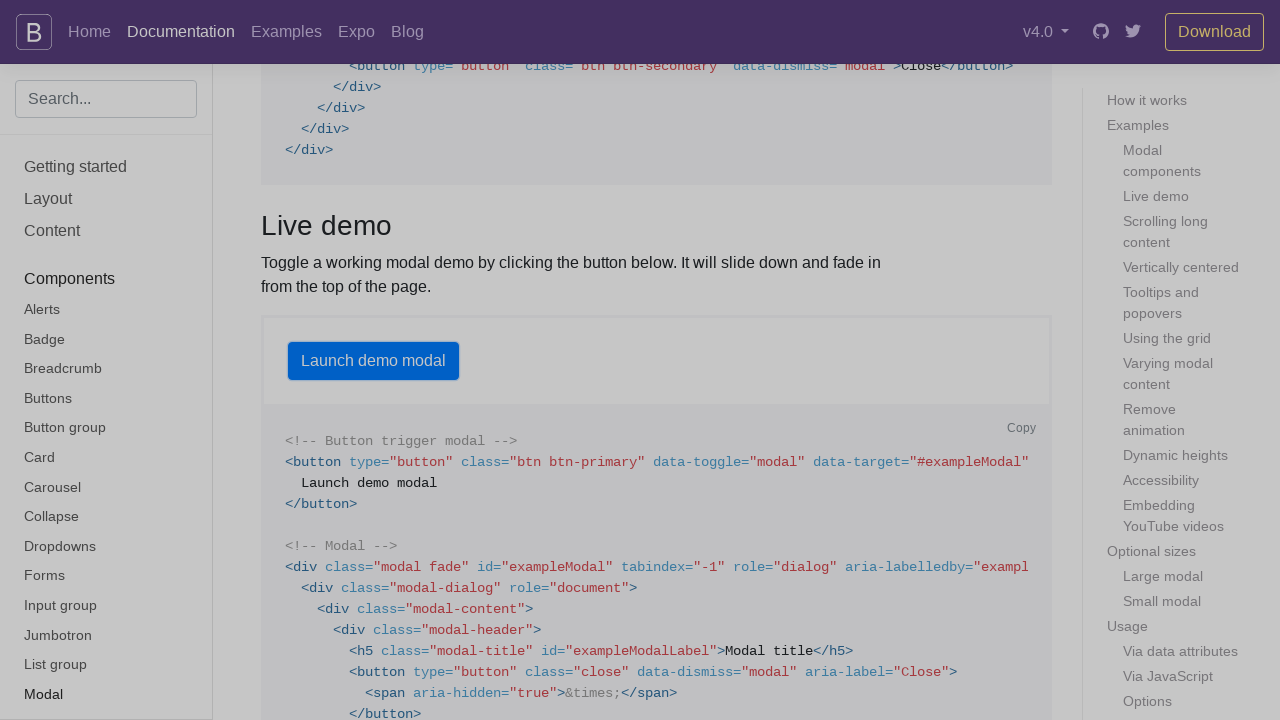

Modal appeared with title element loaded
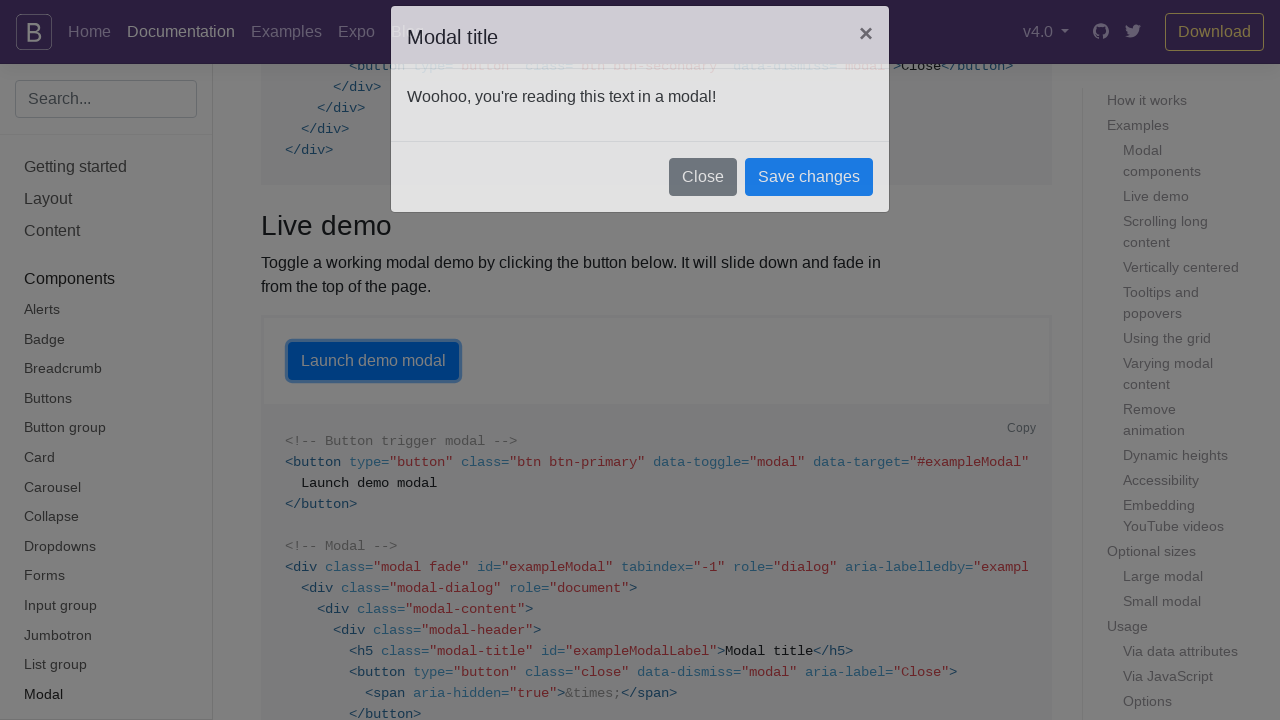

Retrieved modal title text content
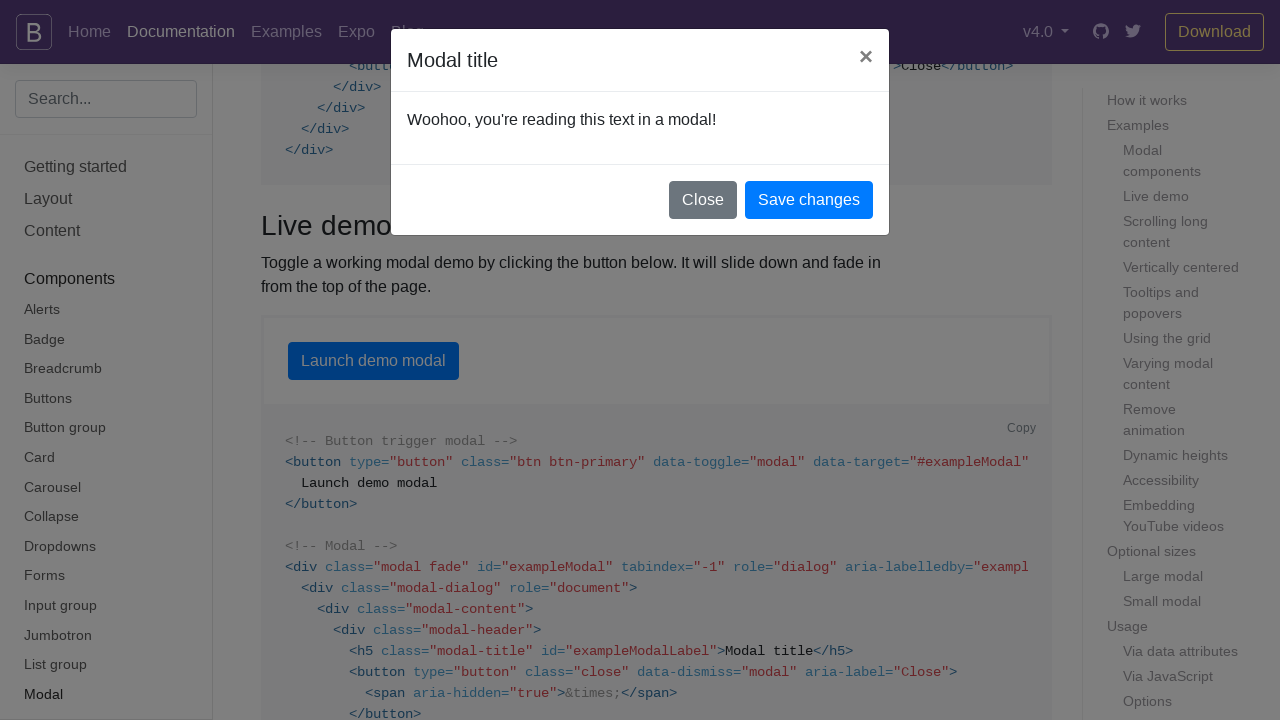

Clicked 'Close' button to dismiss the modal at (703, 200) on (//button[text()='Close'])[2]
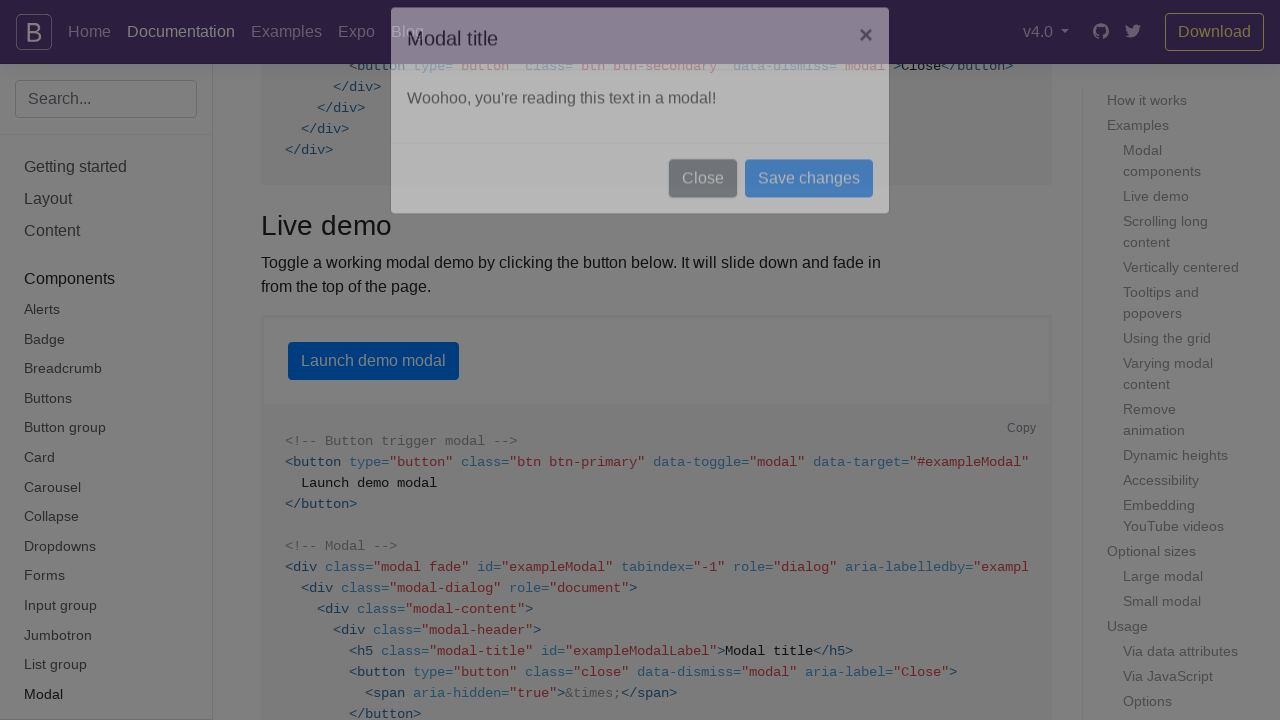

Verified modal title equals 'Modal title'
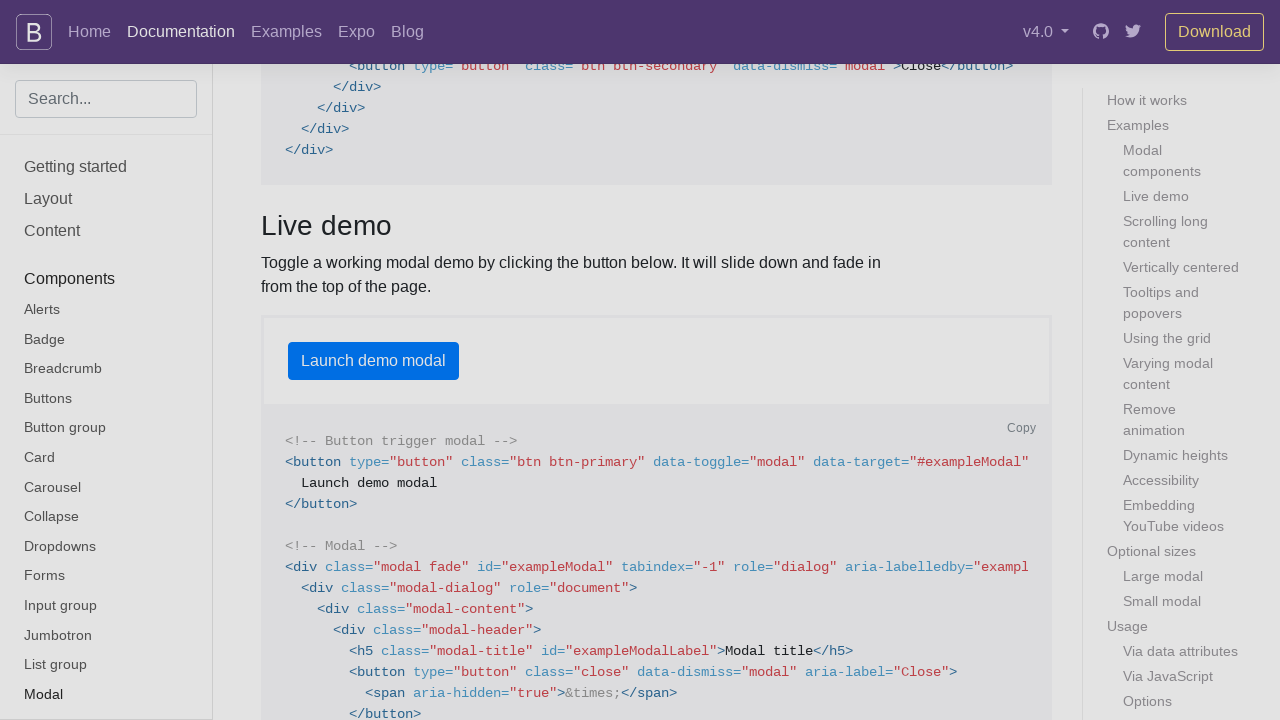

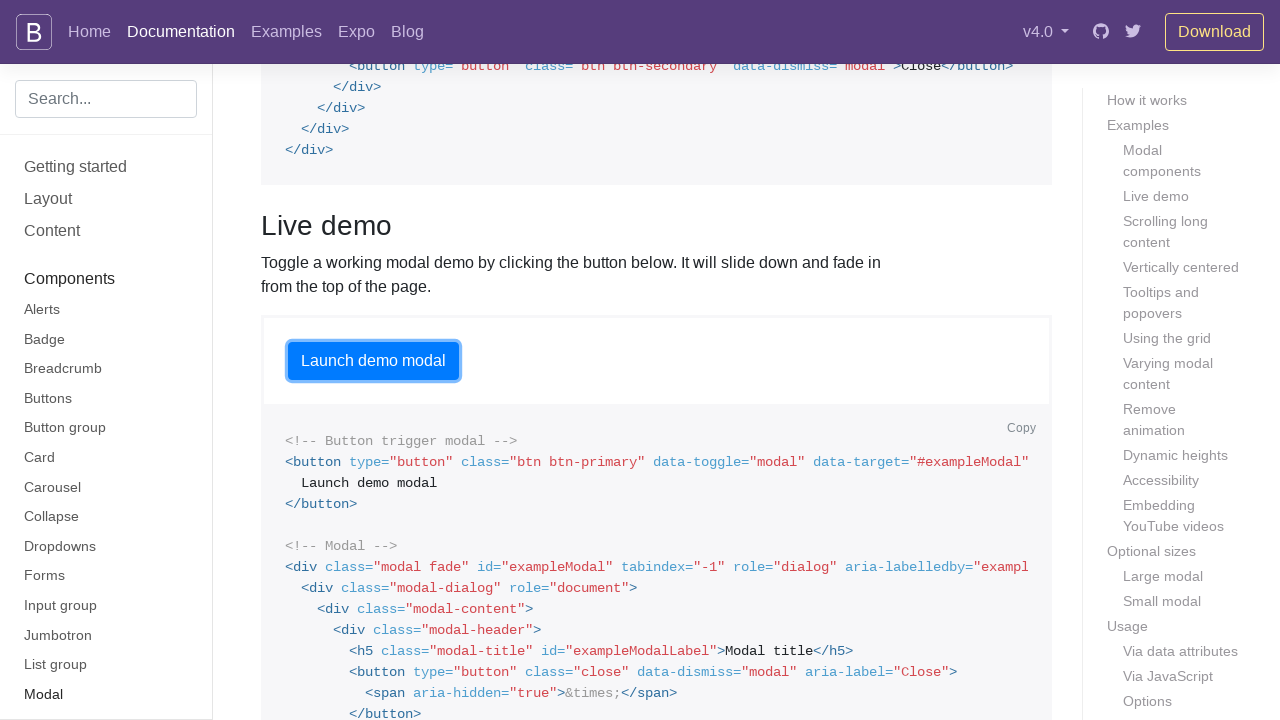